Tests handling of JavaScript alert boxes by clicking a button that triggers an alert and then accepting/dismissing the alert dialog

Starting URL: https://www.globalsqa.com/samplepagetest/

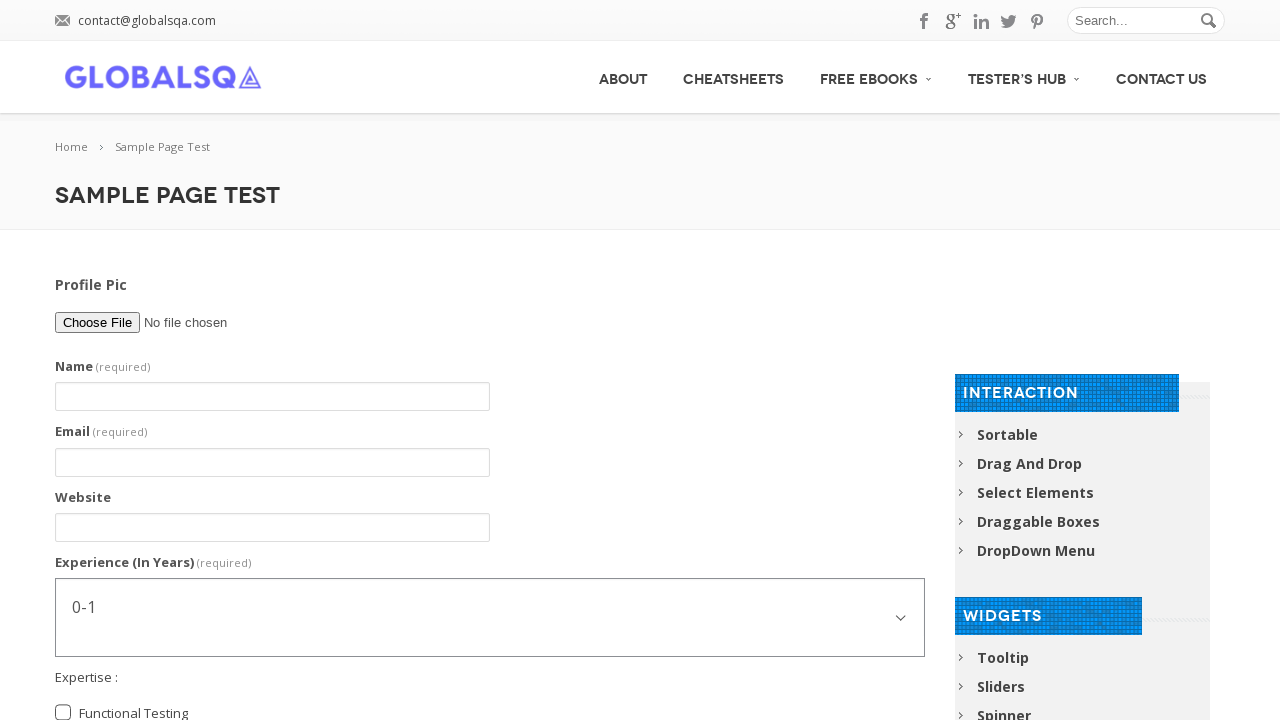

Clicked the Alert Box button to trigger JavaScript alert at (490, 376) on xpath=//button[text()='Alert Box : Click Here']
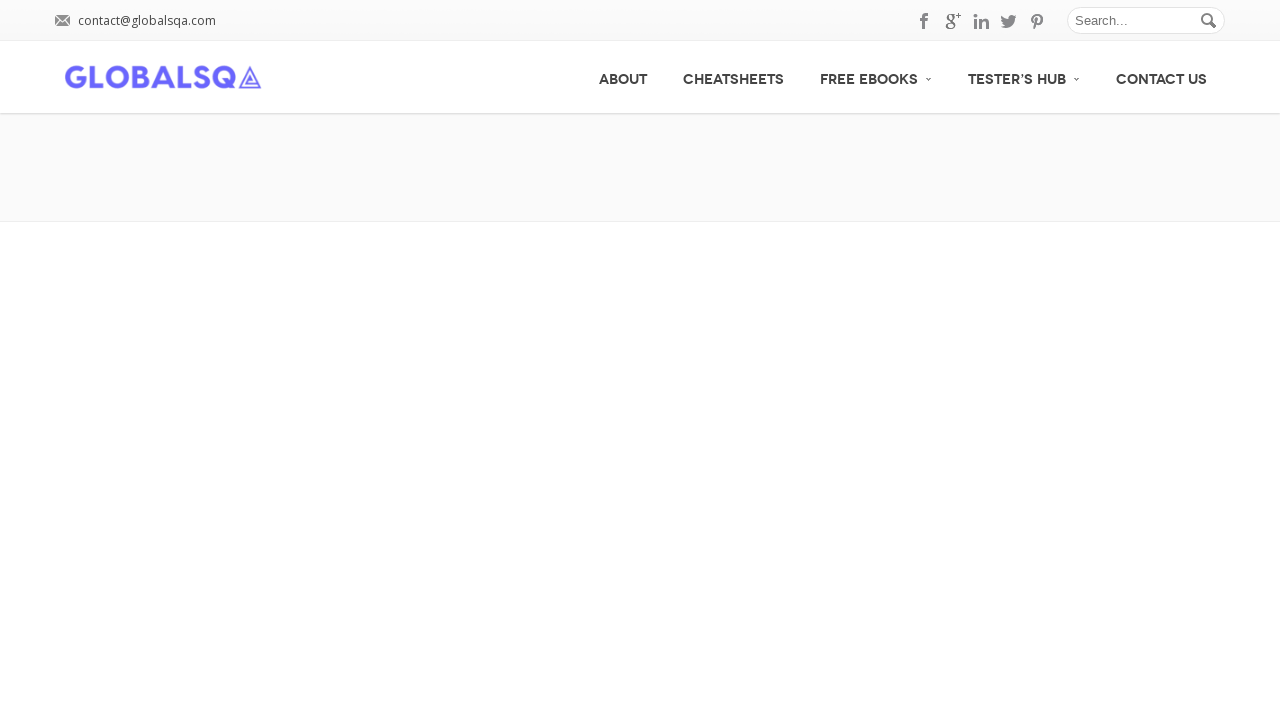

Set up dialog handler to accept alerts
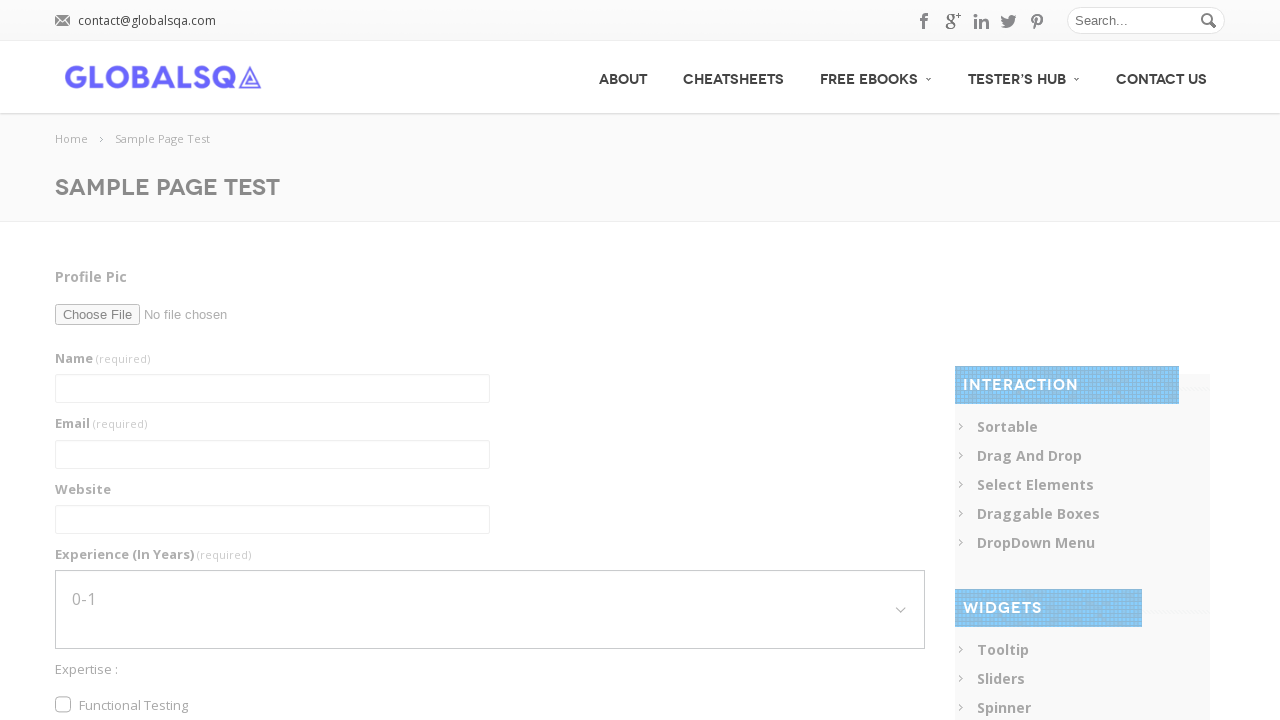

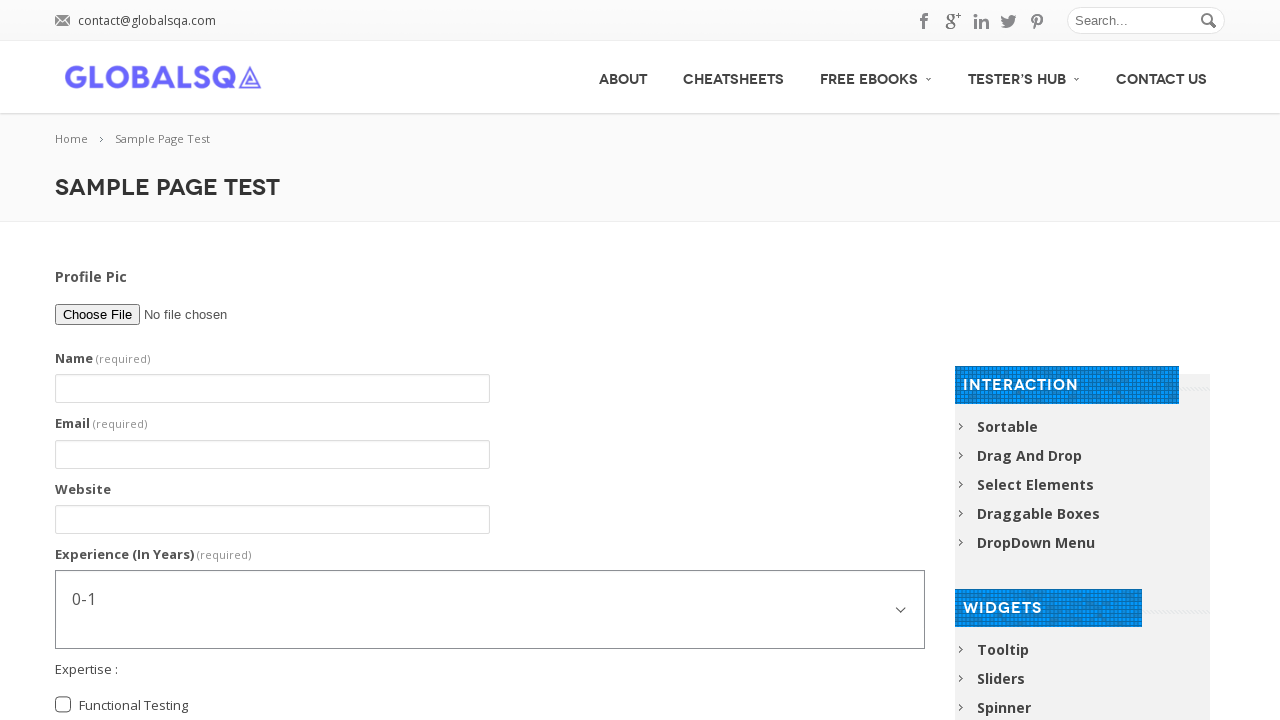